Tests navigation to the Home screen by clicking the Home link or logo and verifying the home page is displayed

Starting URL: https://parabank.parasoft.com/parabank/index.htm

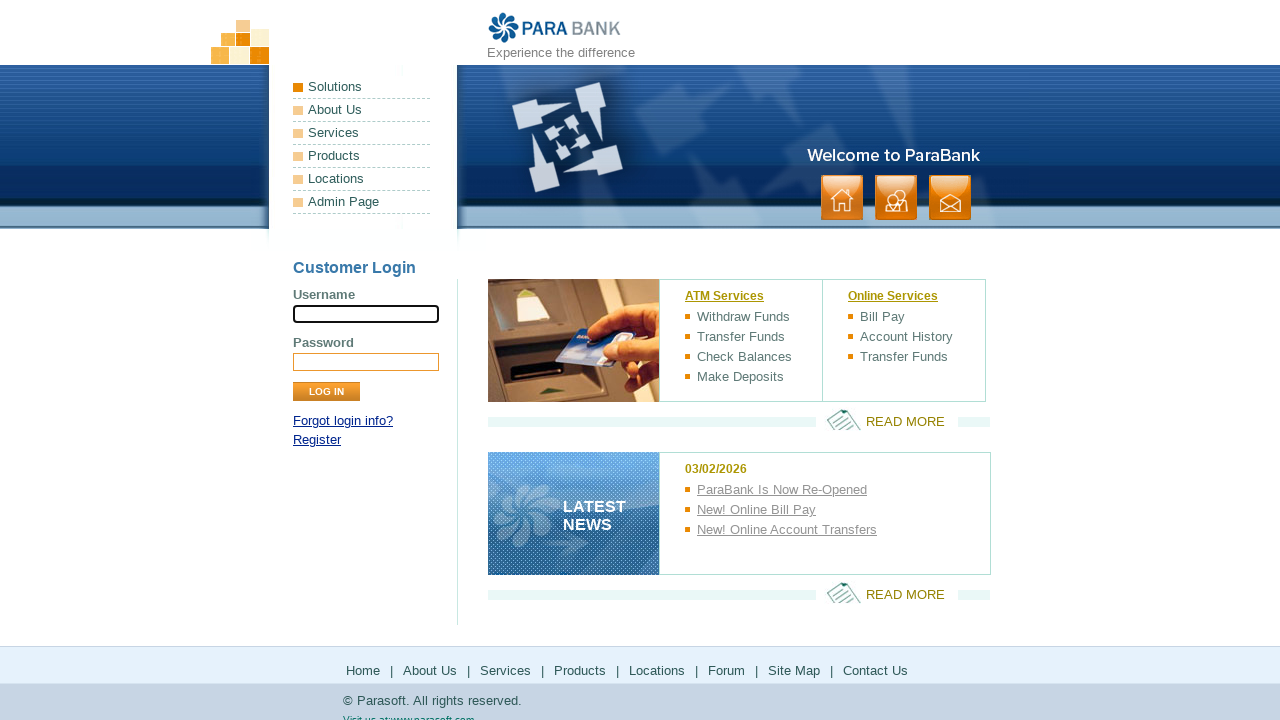

Clicked Home link or logo to navigate to home page at (555, 28) on a.home, a:has-text('Home'), img.logo
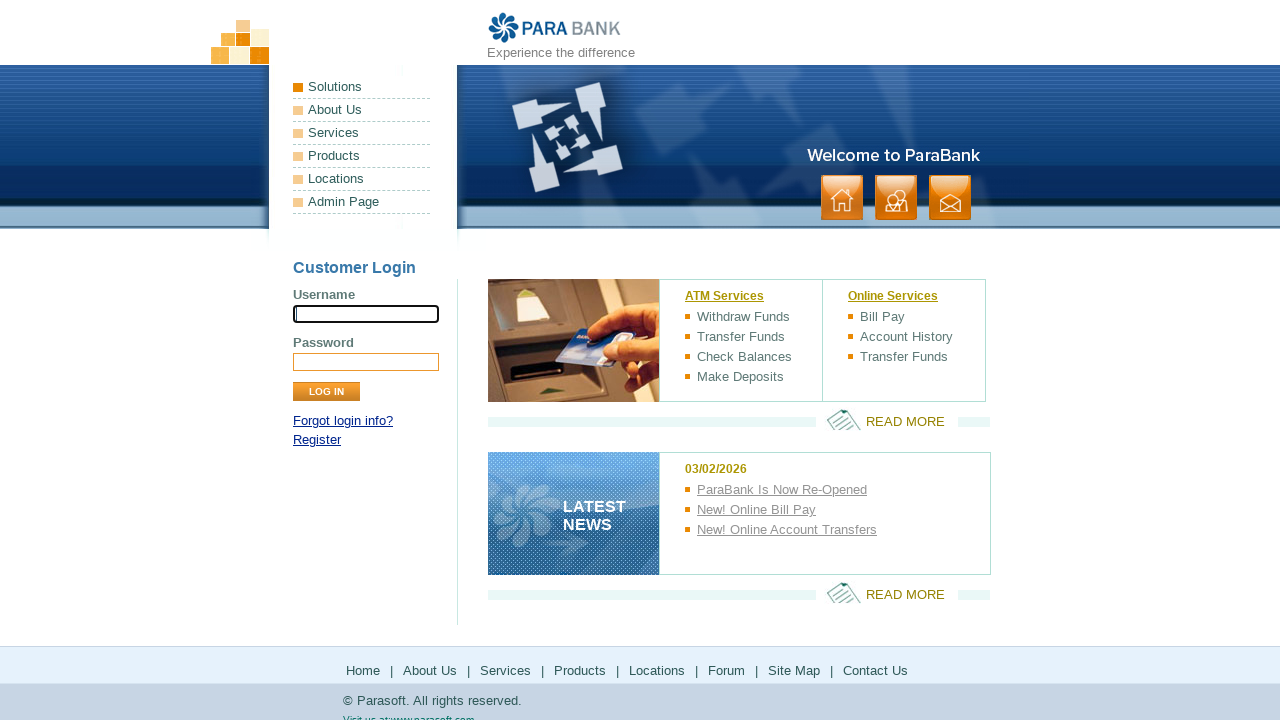

Home page DOM content loaded
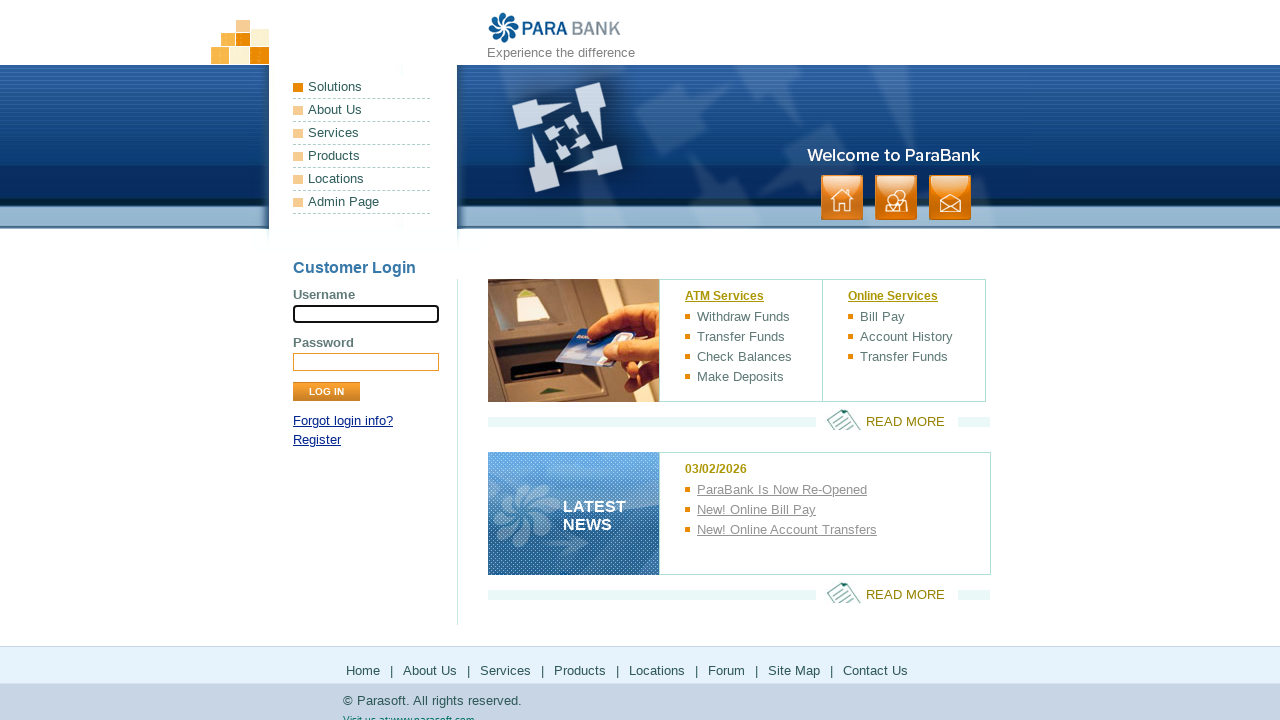

Verified that 'ParaBank' is in the page title
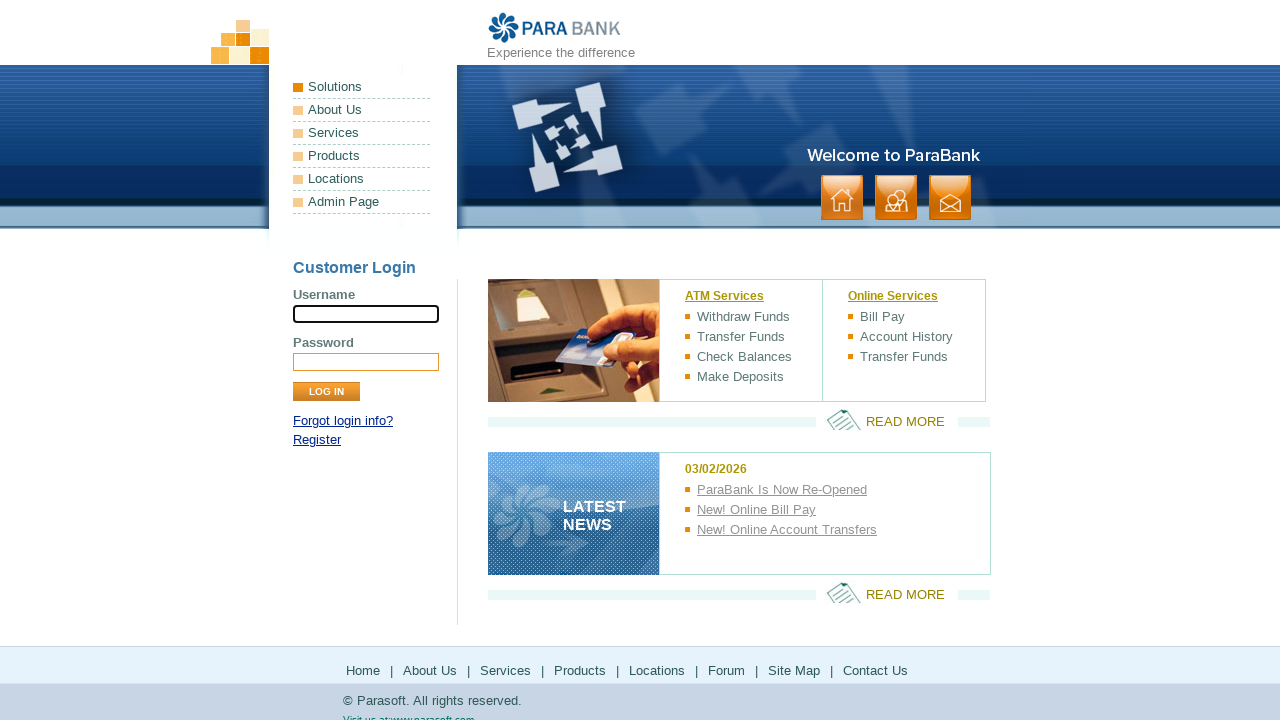

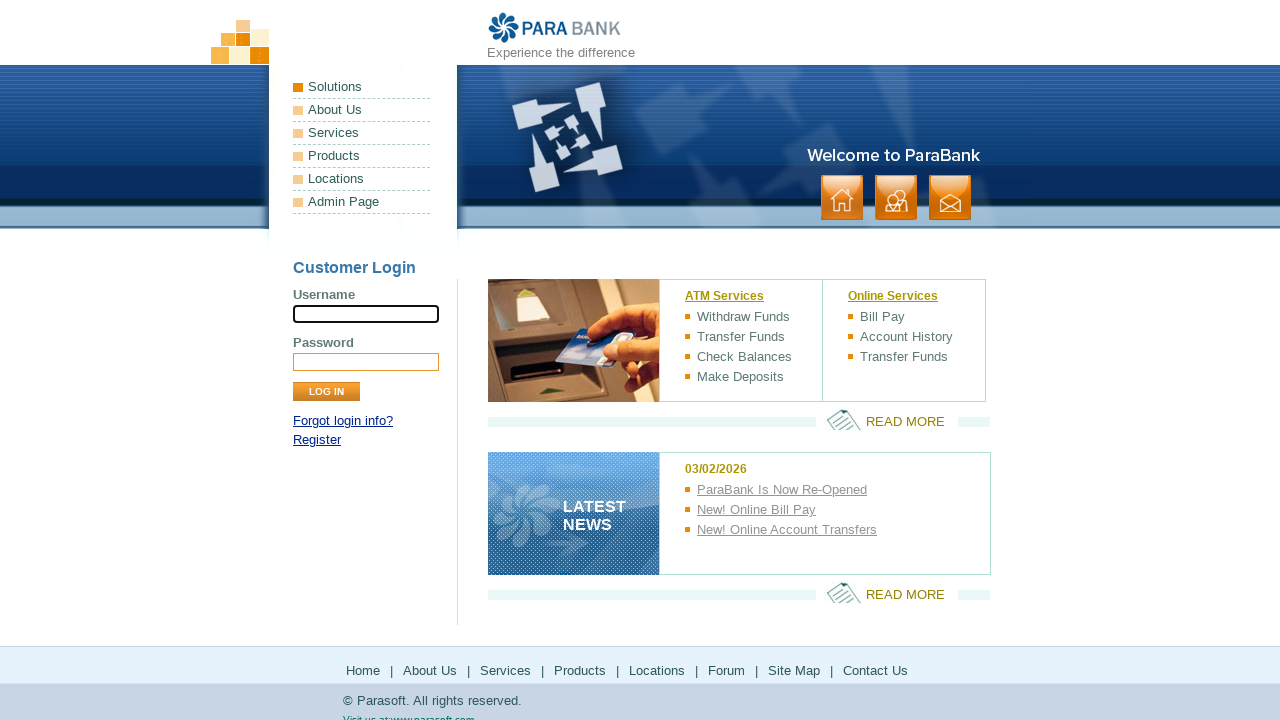